Tests Expedia by opening the room picker dropdown

Starting URL: https://expedia.com

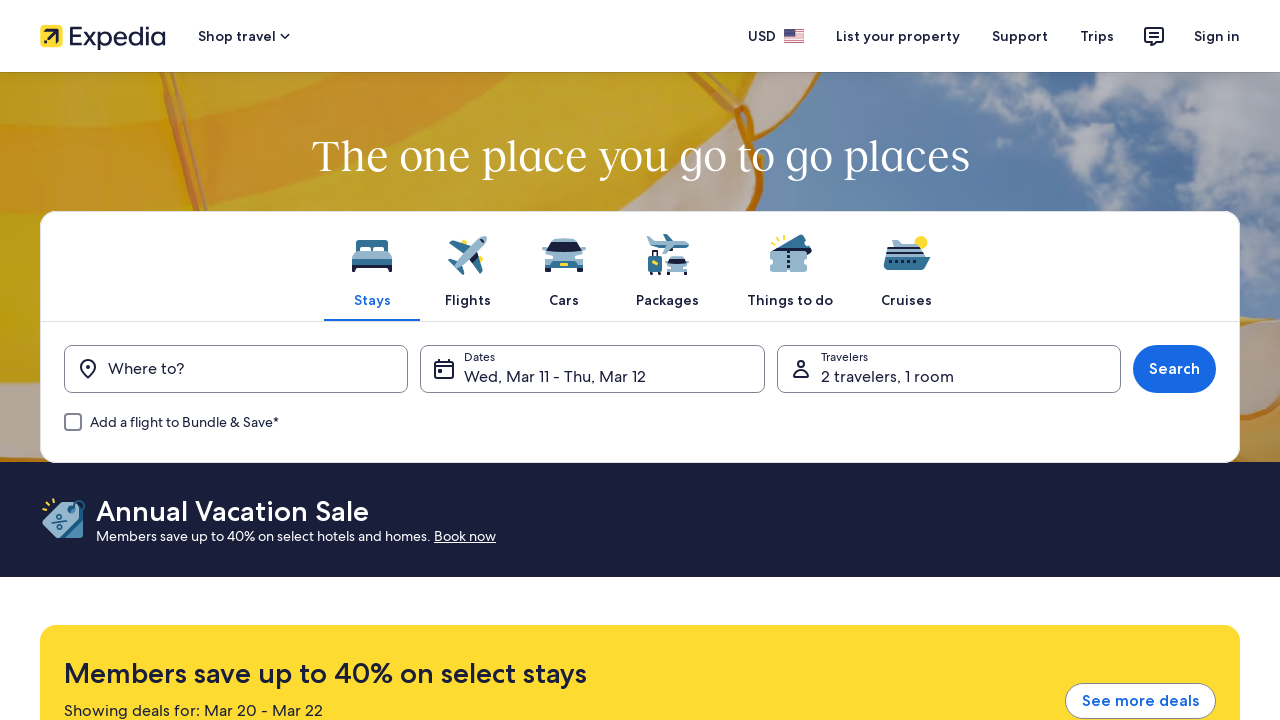

Waited for page to load (5000ms timeout)
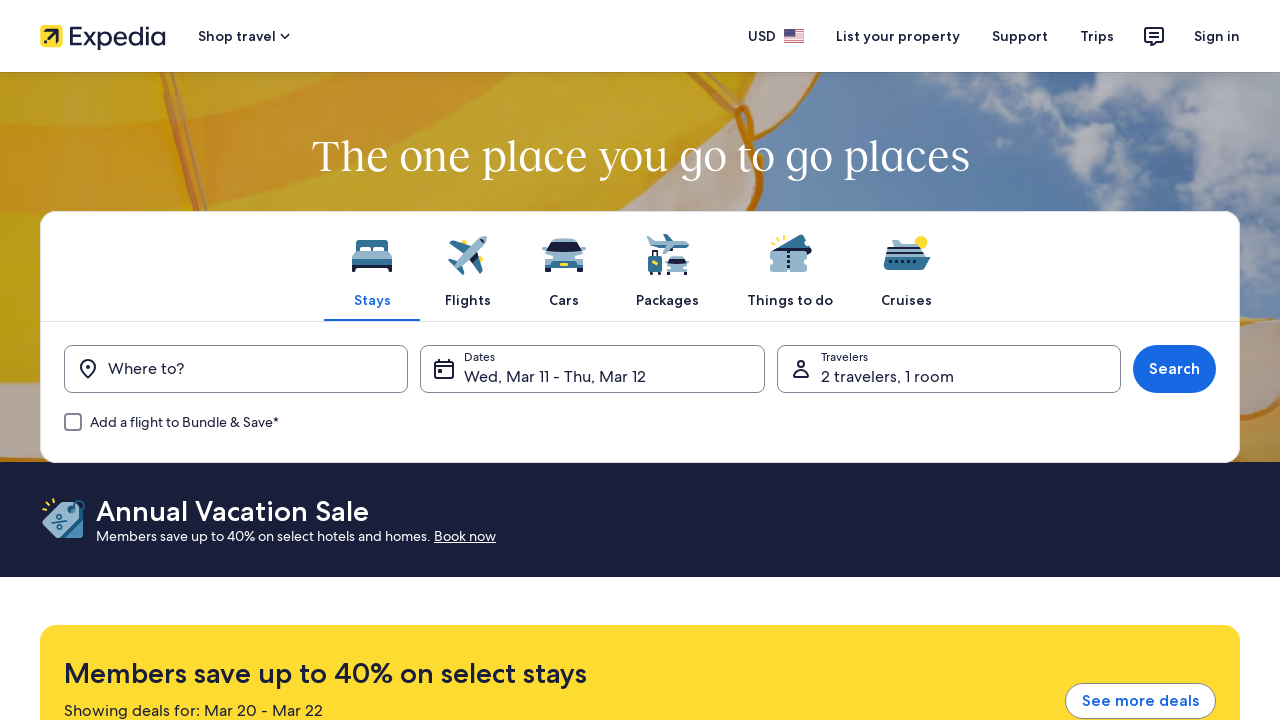

Clicked on room picker dropdown button at (949, 369) on button[data-stid='open-room-picker']
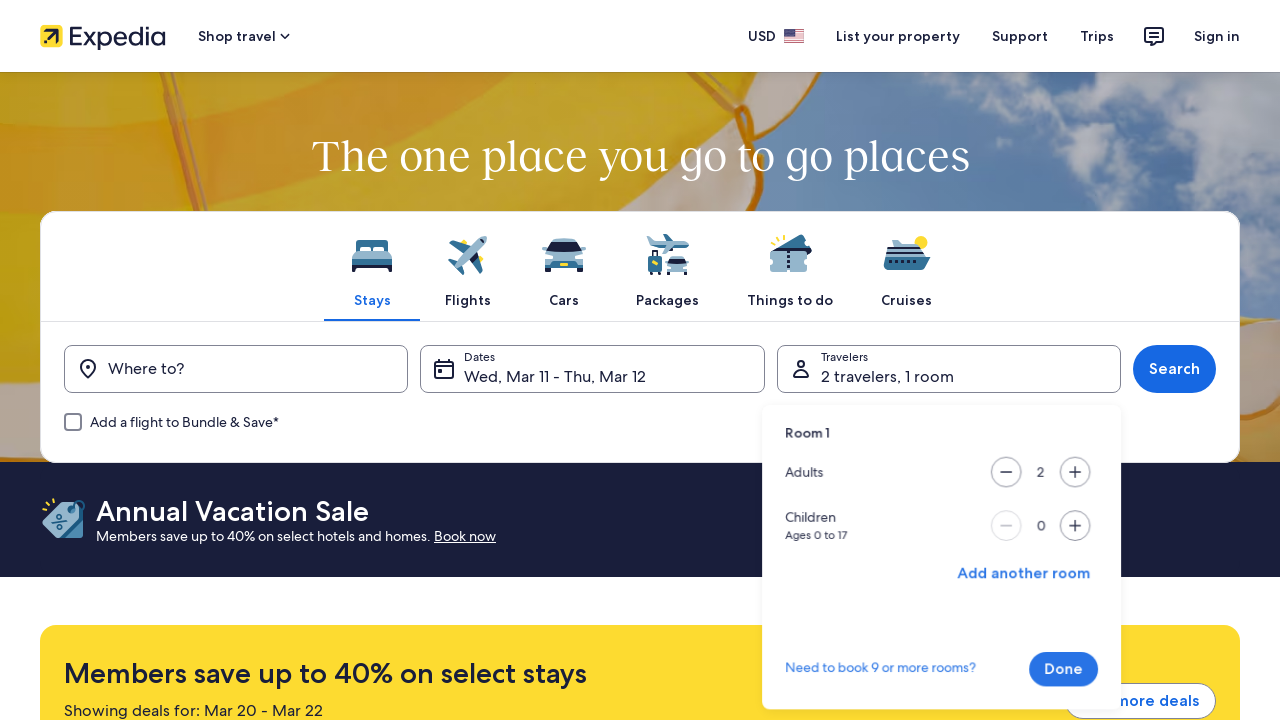

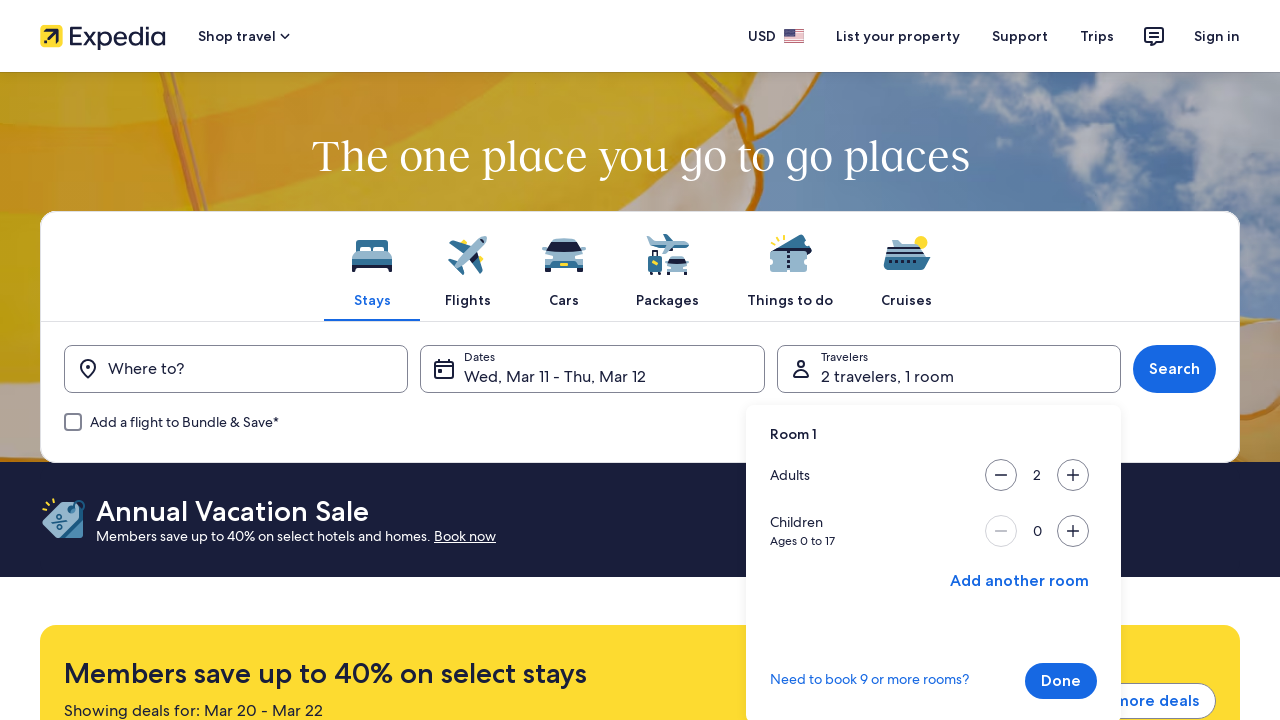